Solves a math problem, enters the answer, selects radio button and checkbox, then submits

Starting URL: http://suninjuly.github.io/math.html

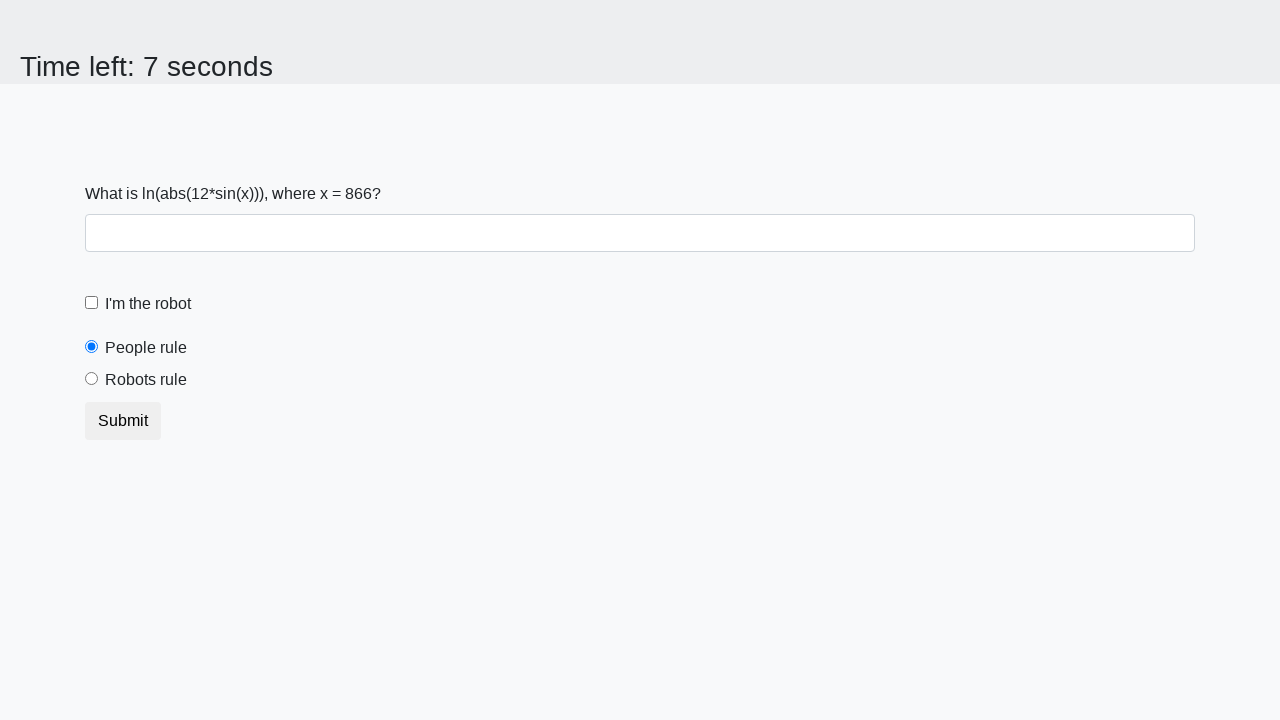

Located the input value element
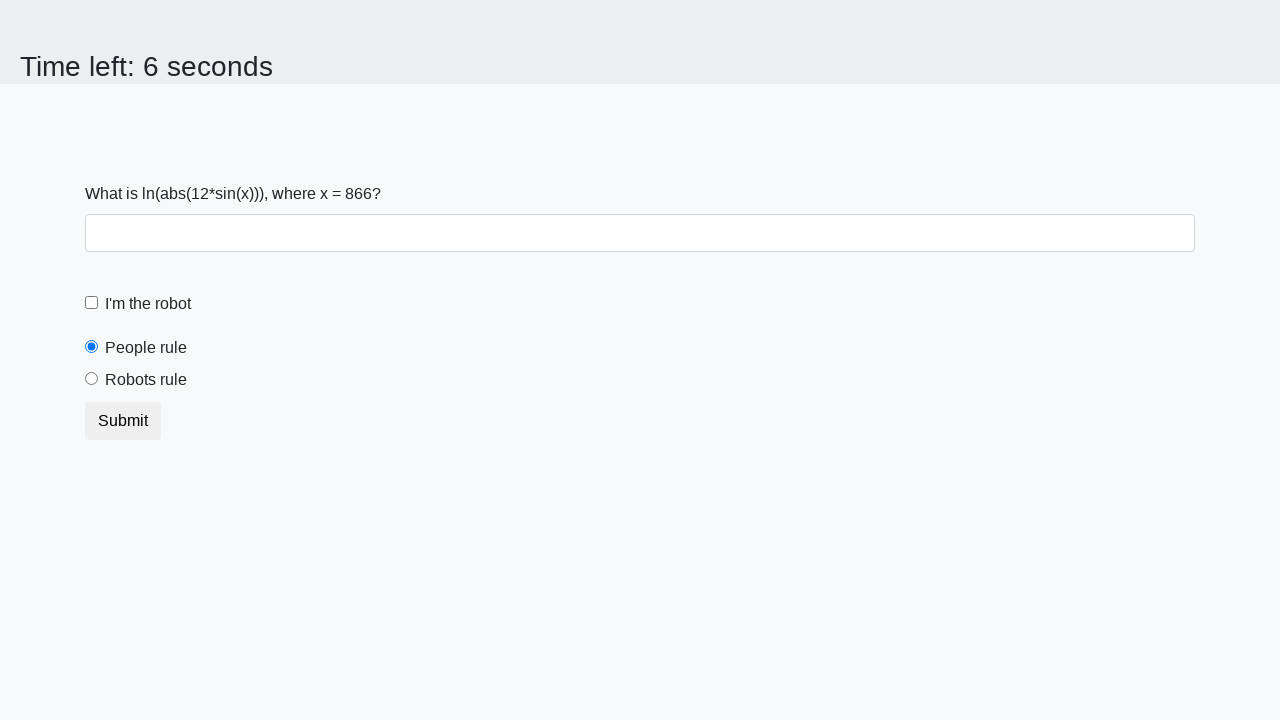

Retrieved the x value from the input element
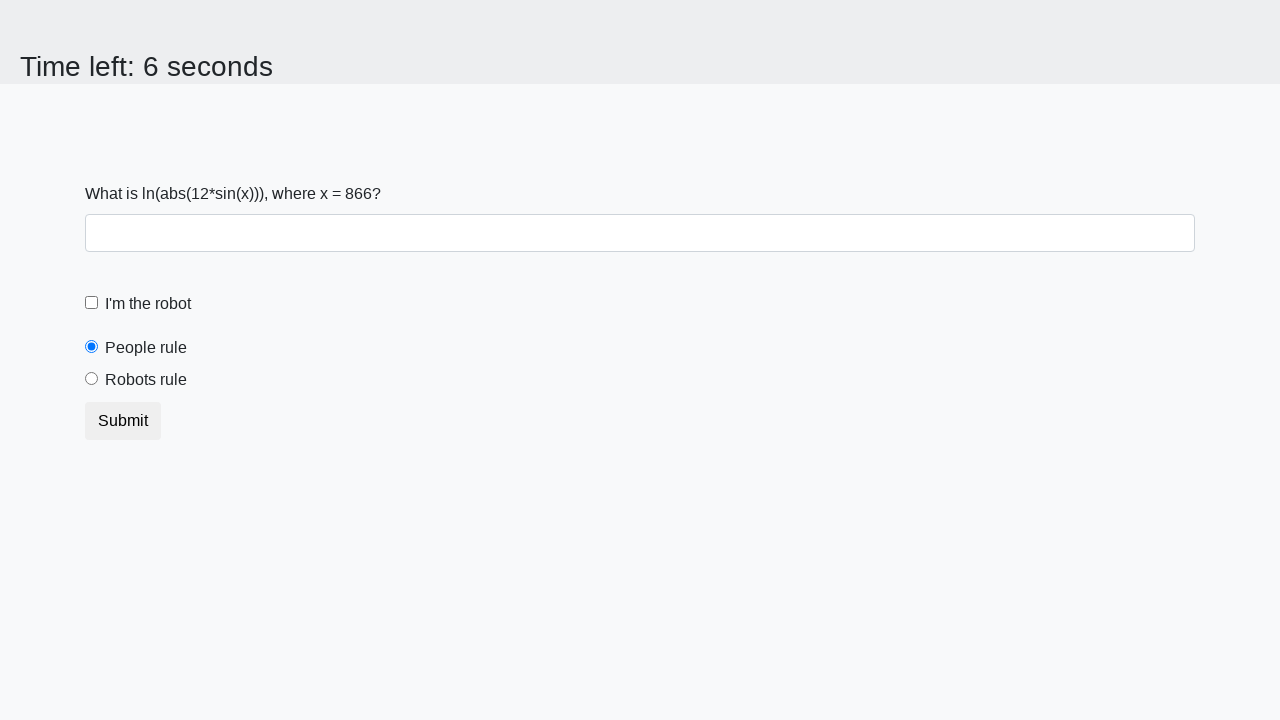

Calculated the answer using the math formula: 2.3590669508477973
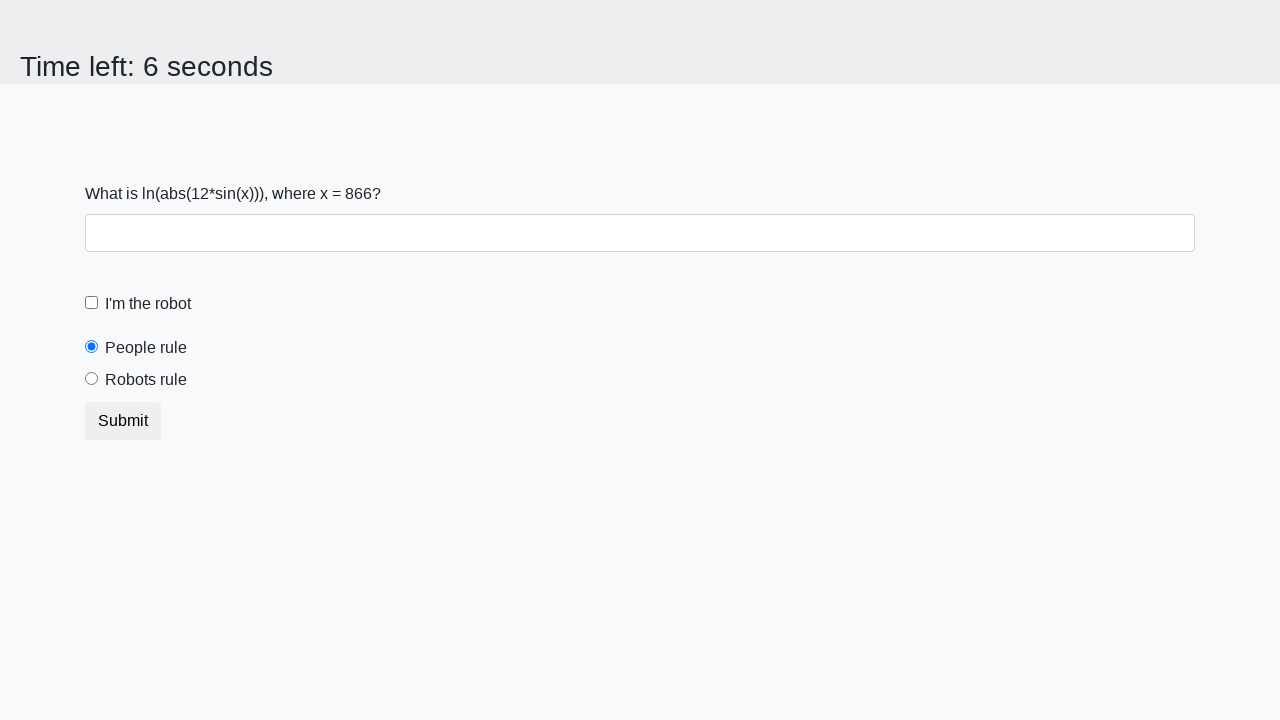

Filled the answer field with the calculated value on #answer
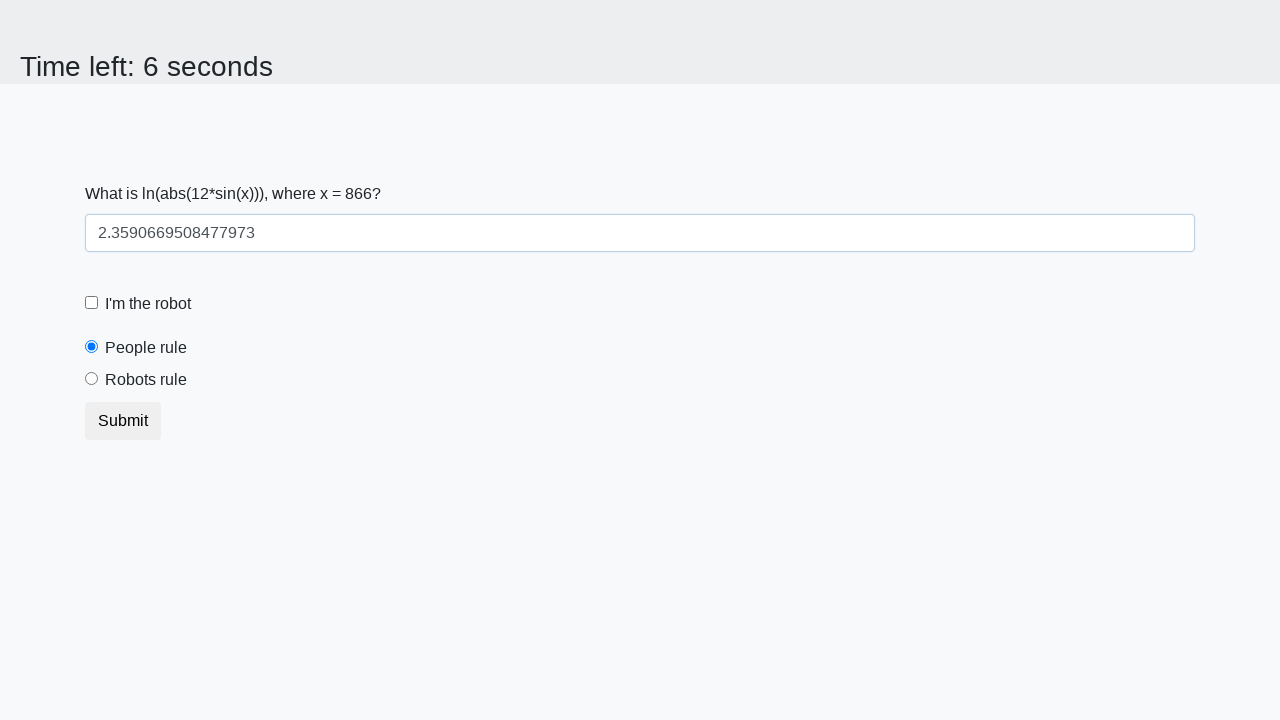

Clicked the 'robots rule' radio button at (92, 379) on #robotsRule
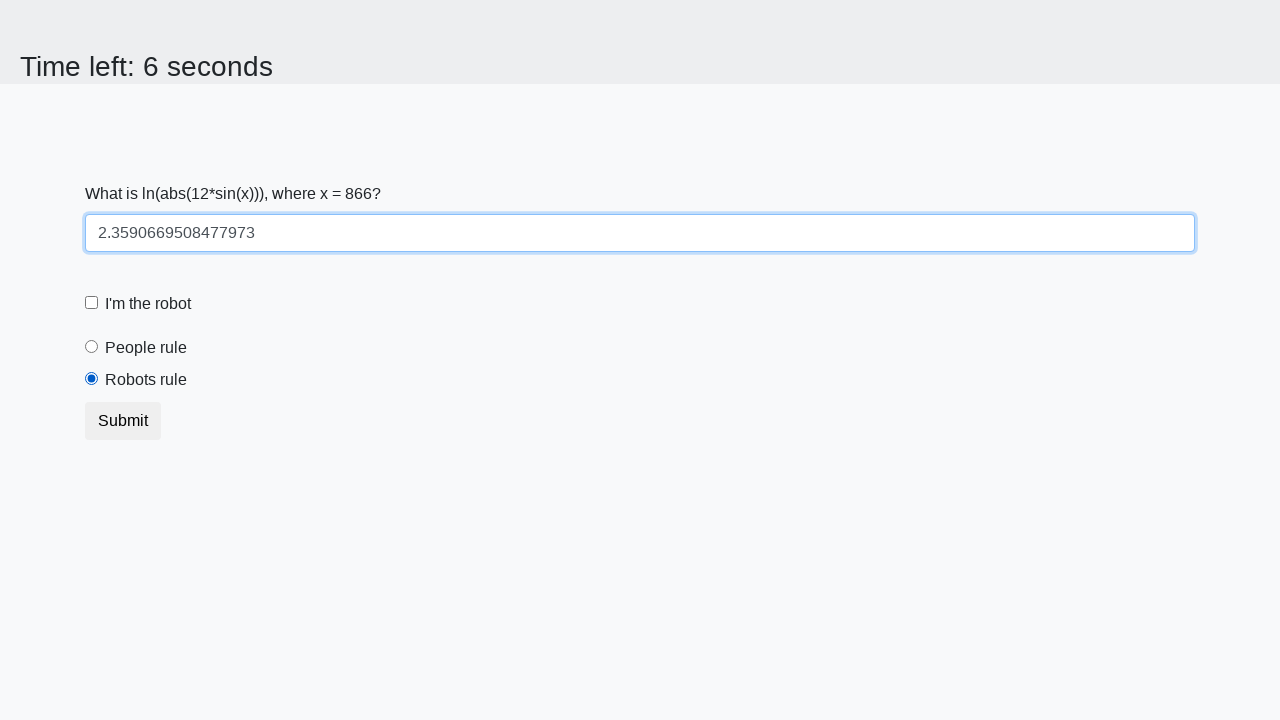

Clicked the robot checkbox at (92, 303) on #robotCheckbox
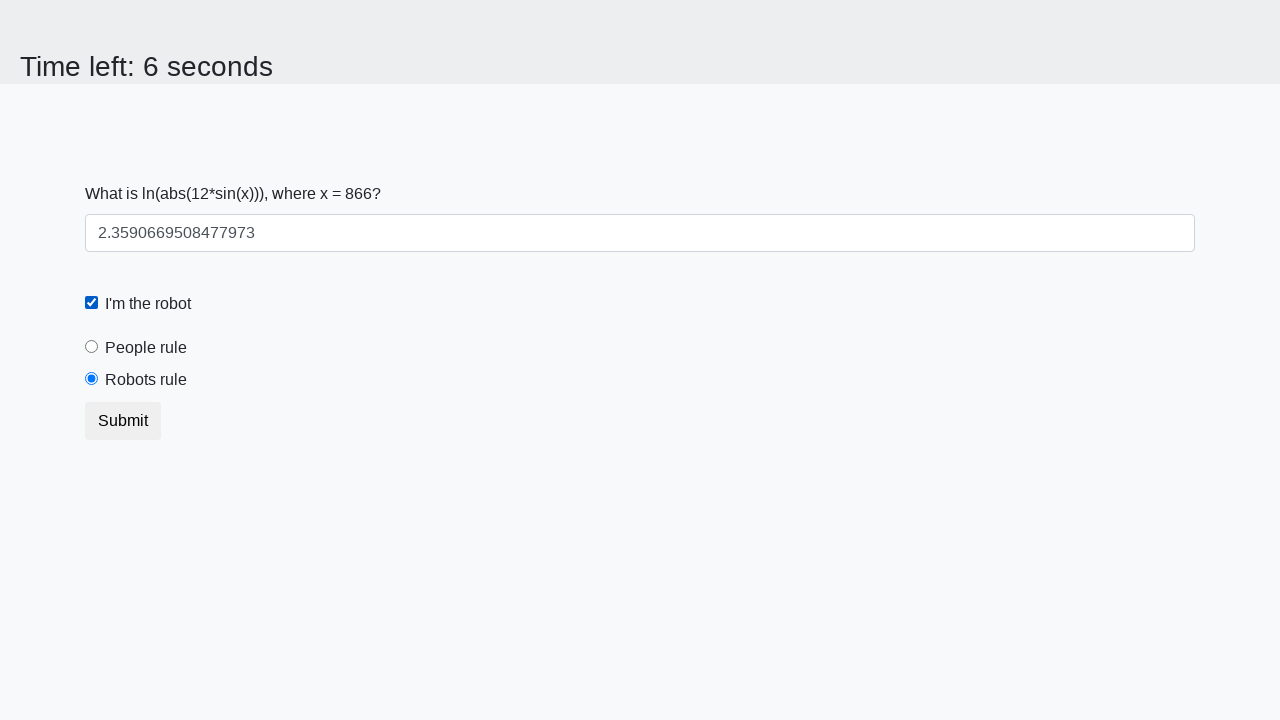

Clicked the submit button at (123, 421) on .btn
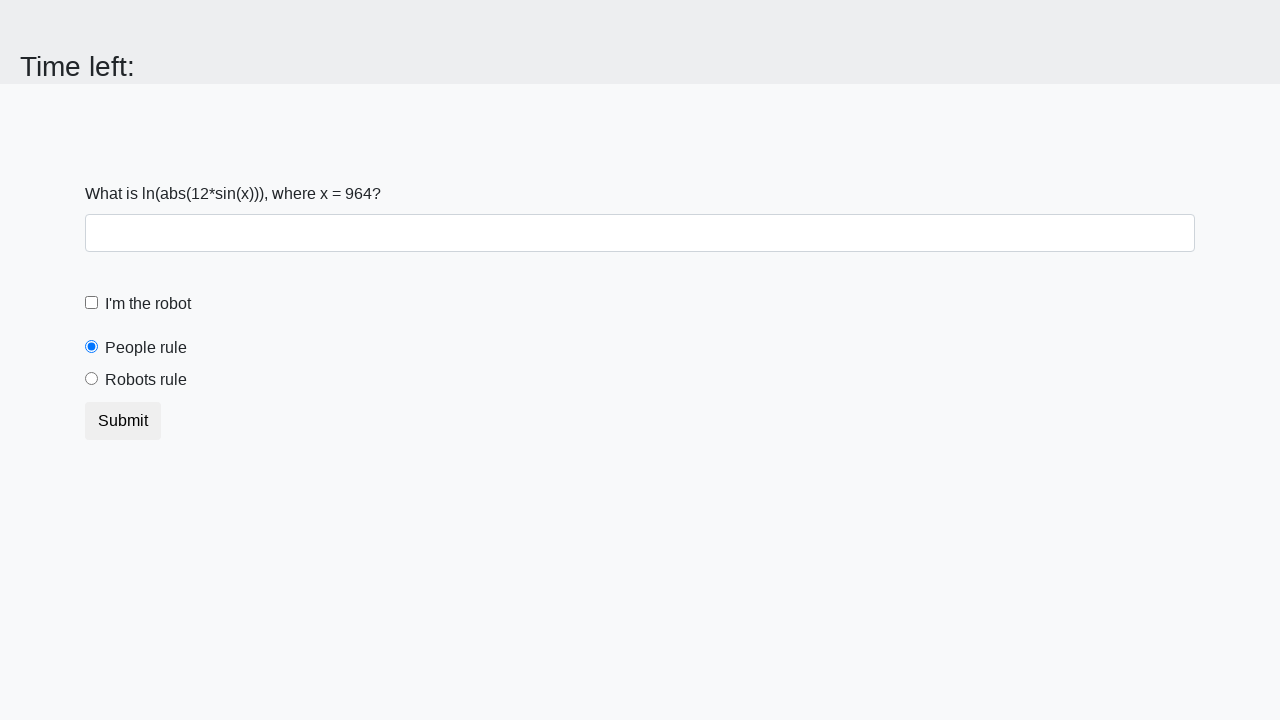

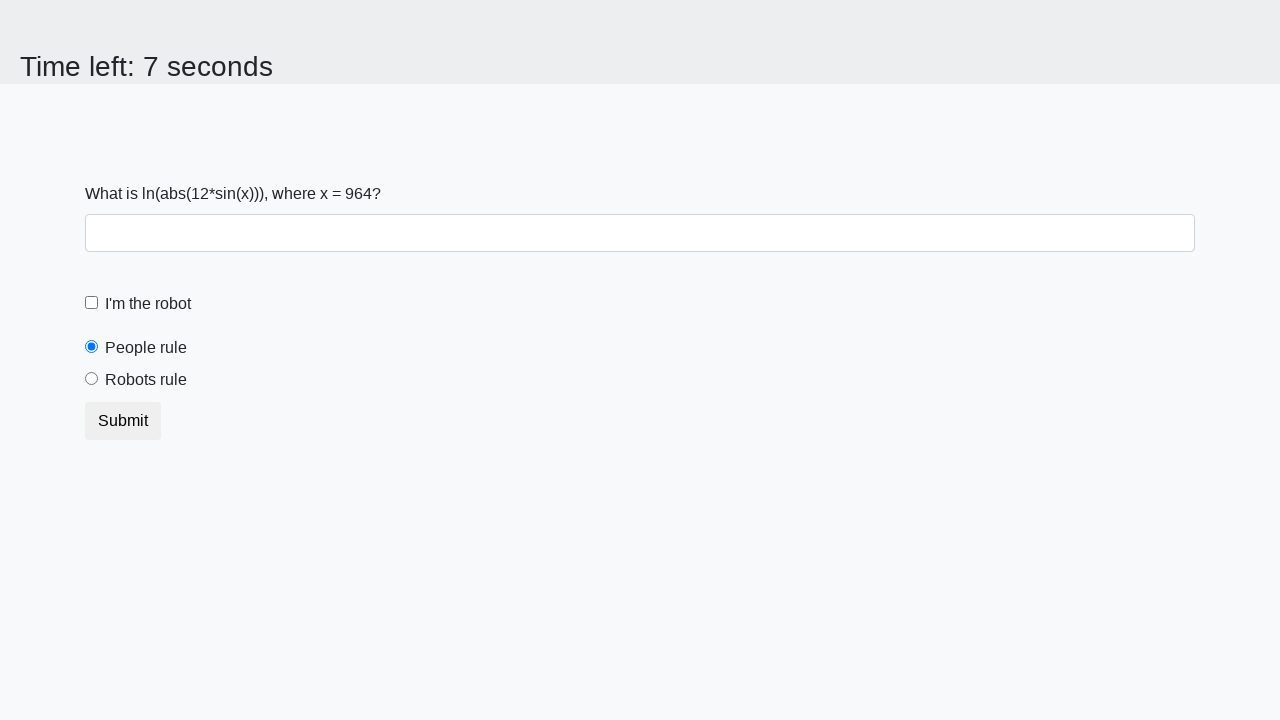